Tests adding new todo items to the list by filling in the text input and clicking the add button twice with different values

Starting URL: https://lambdatest.github.io/sample-todo-app/

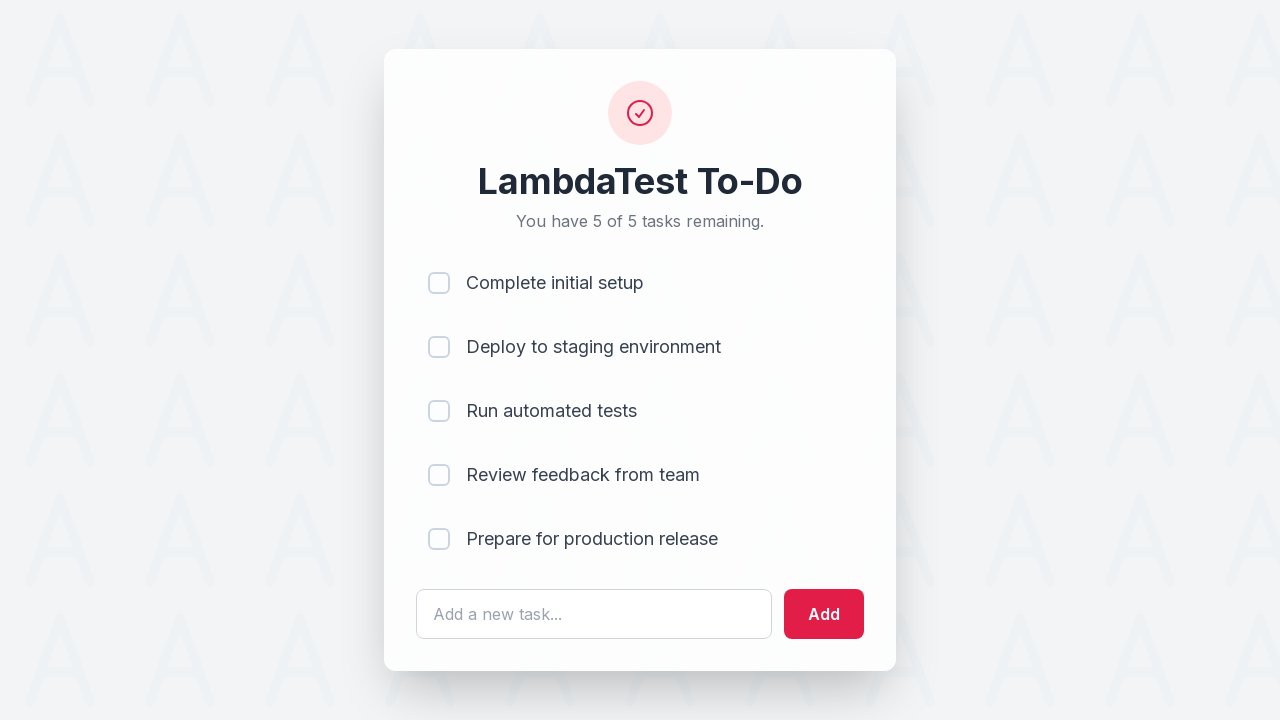

Retrieved initial count of list items
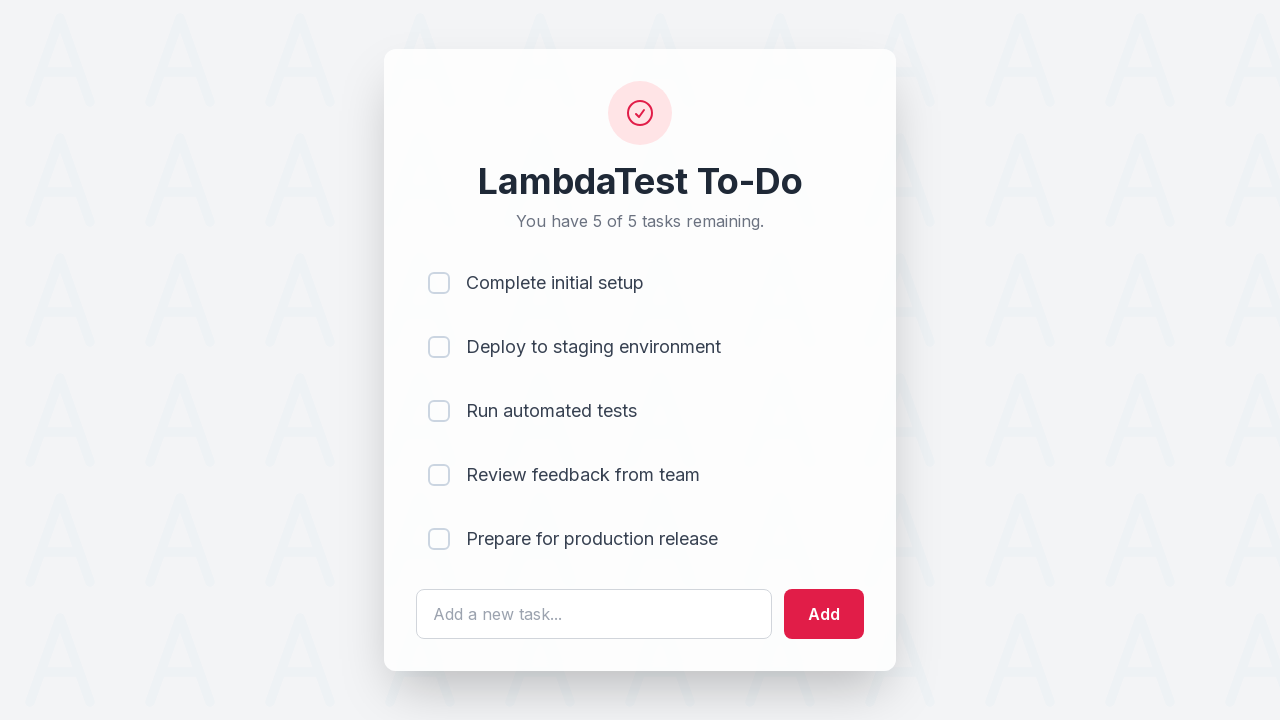

Filled todo input with 'new book' on #sampletodotext
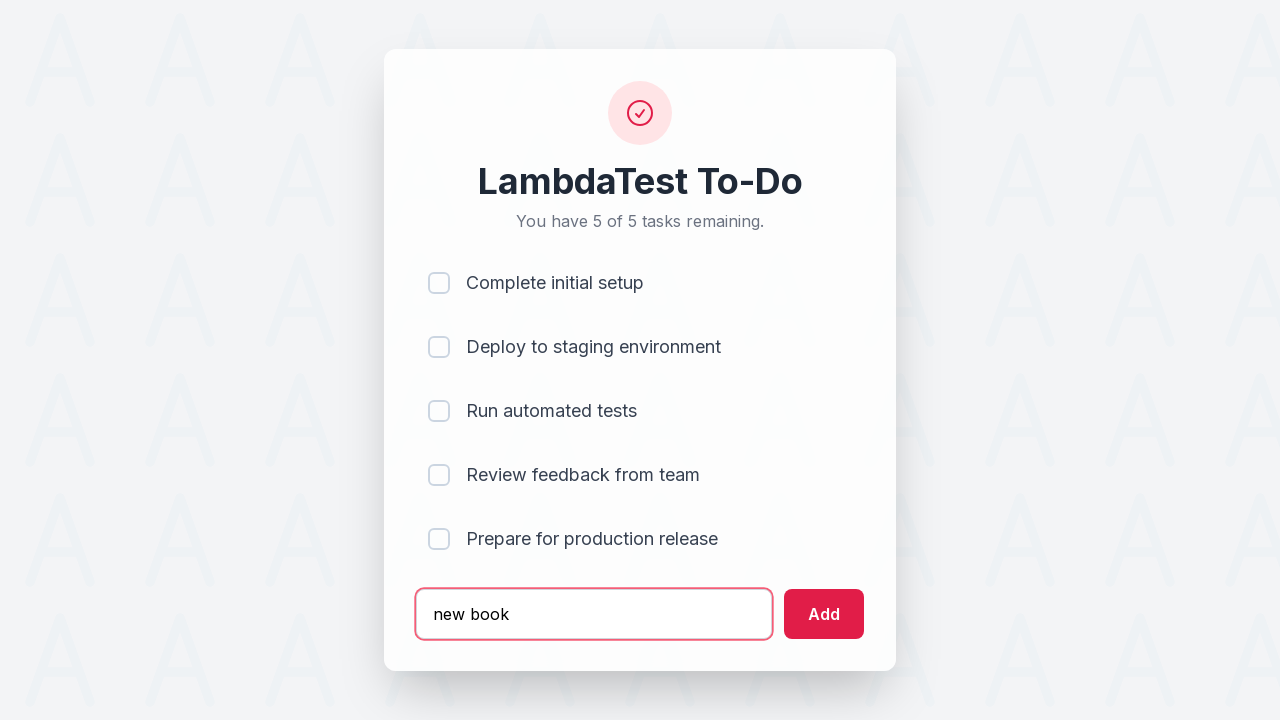

Clicked add button to add first todo item at (824, 614) on #addbutton
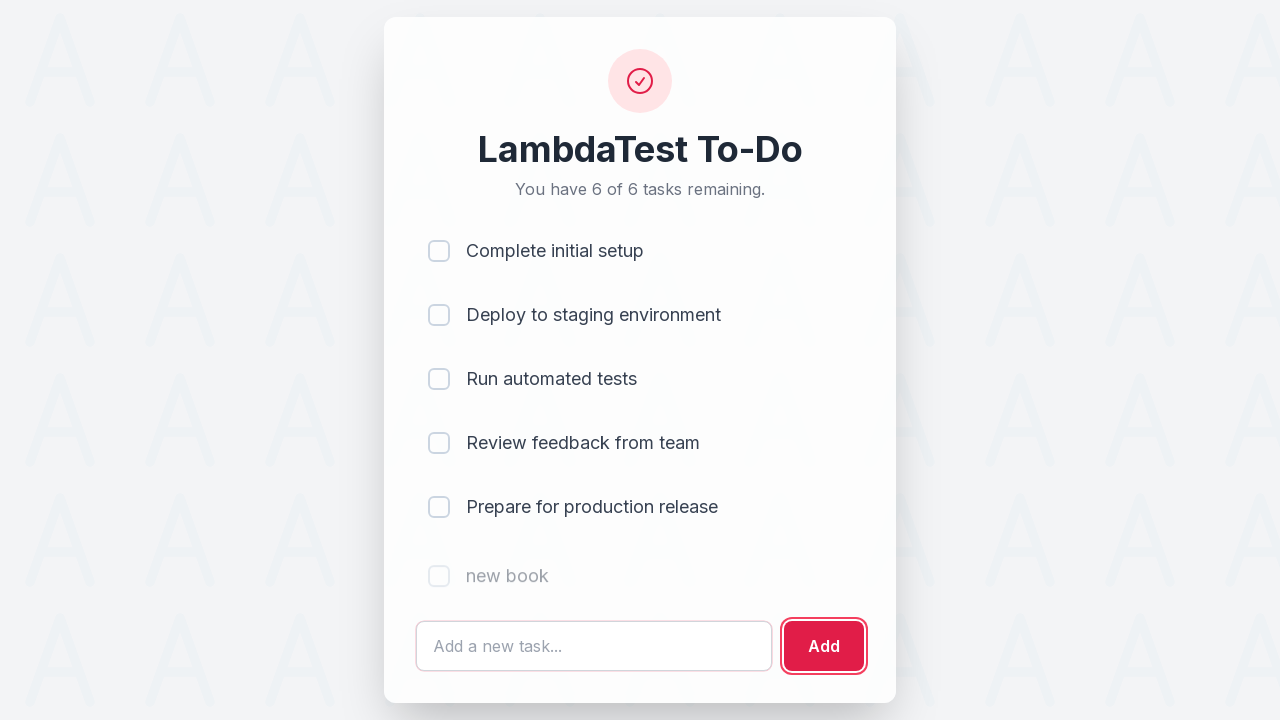

Filled todo input with 'learn playwright' on #sampletodotext
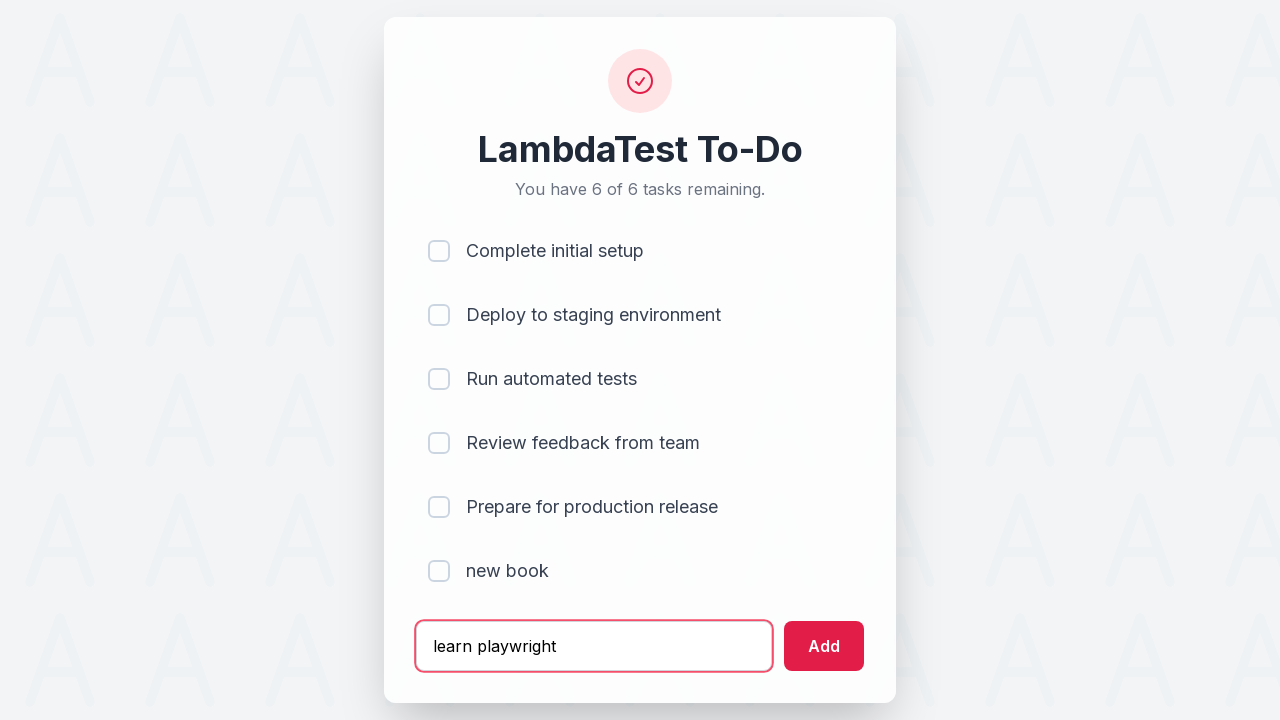

Clicked add button to add second todo item at (824, 646) on #addbutton
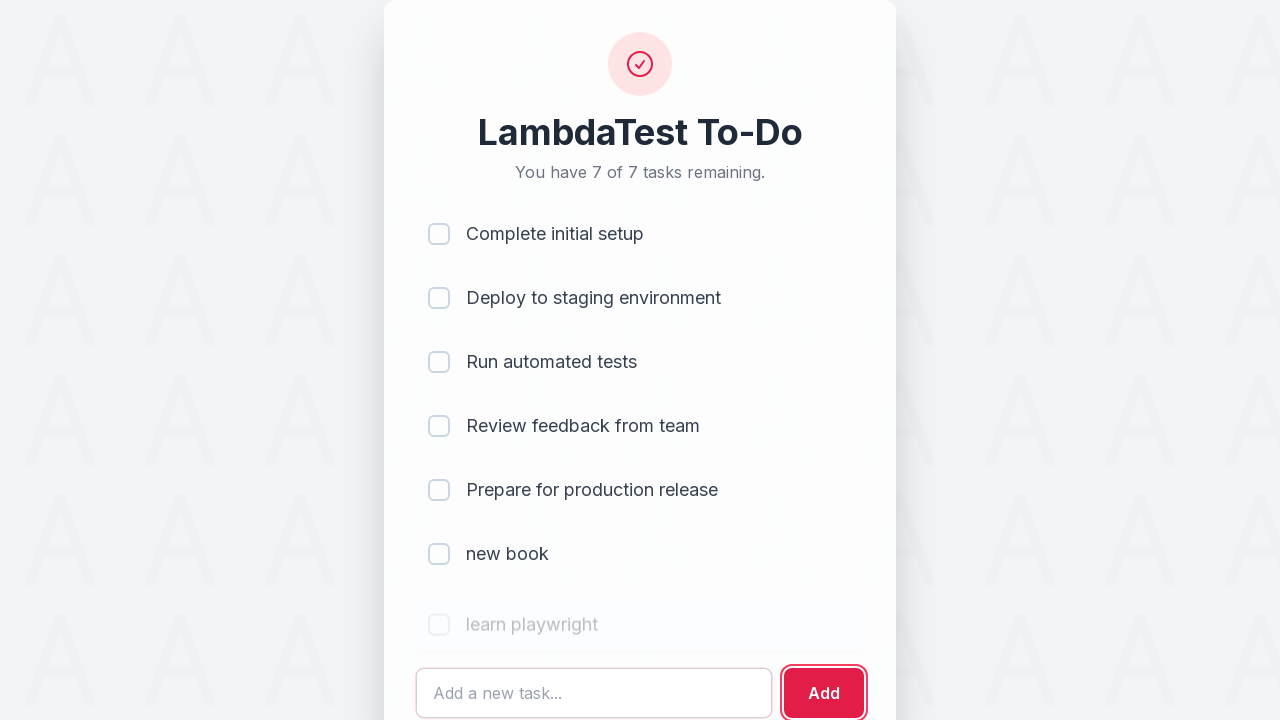

Retrieved final count of list items
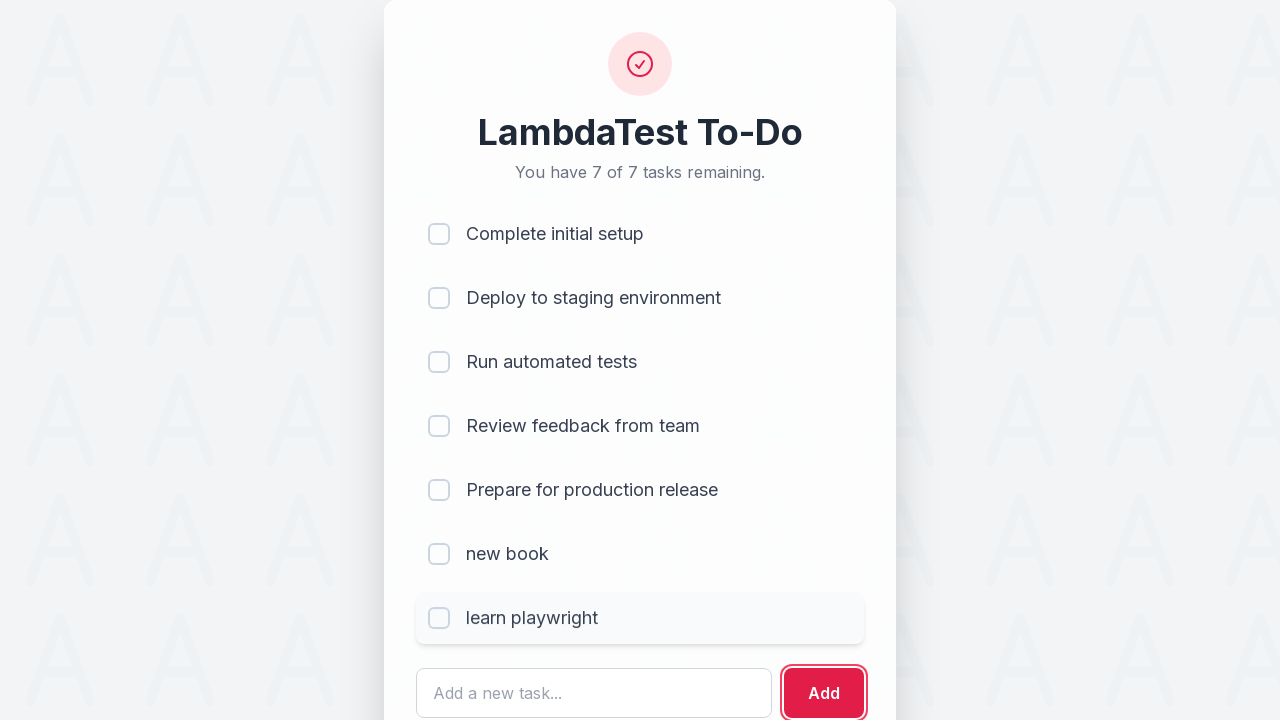

Verified that 2 new todo items were added successfully
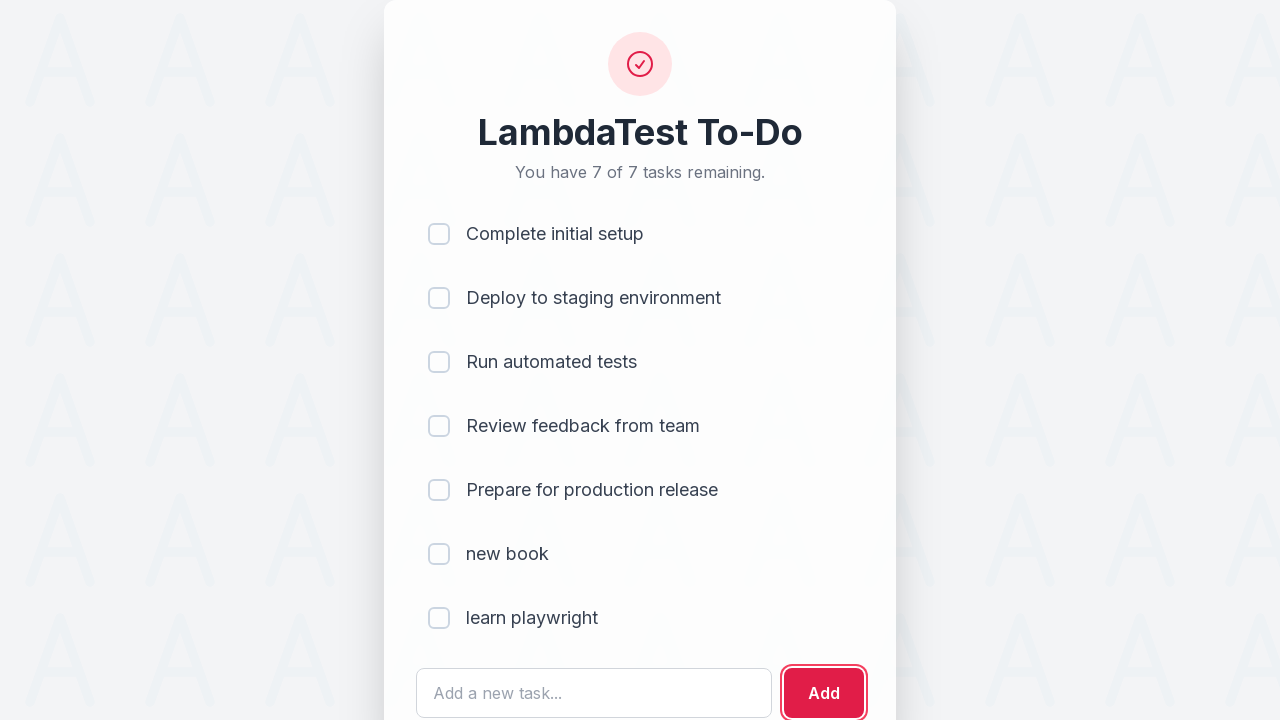

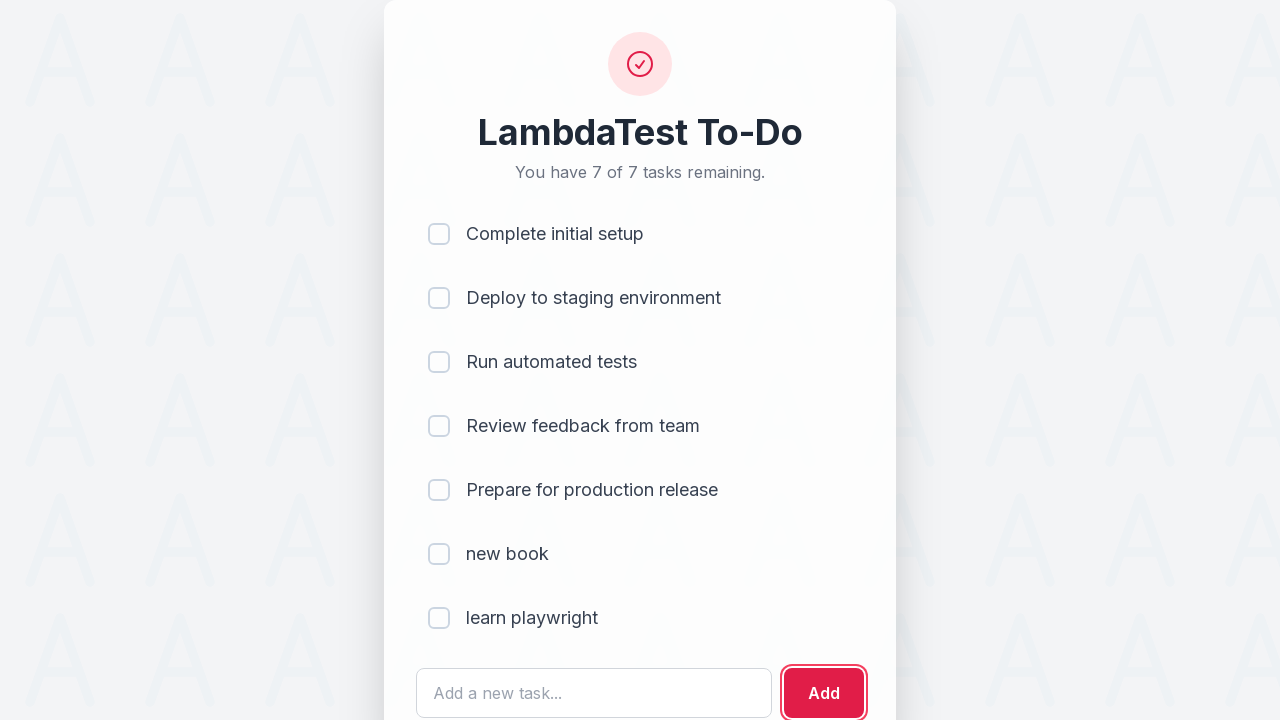